Tests that entering only a username and clicking login displays the "Password is required" error message

Starting URL: https://www.saucedemo.com/

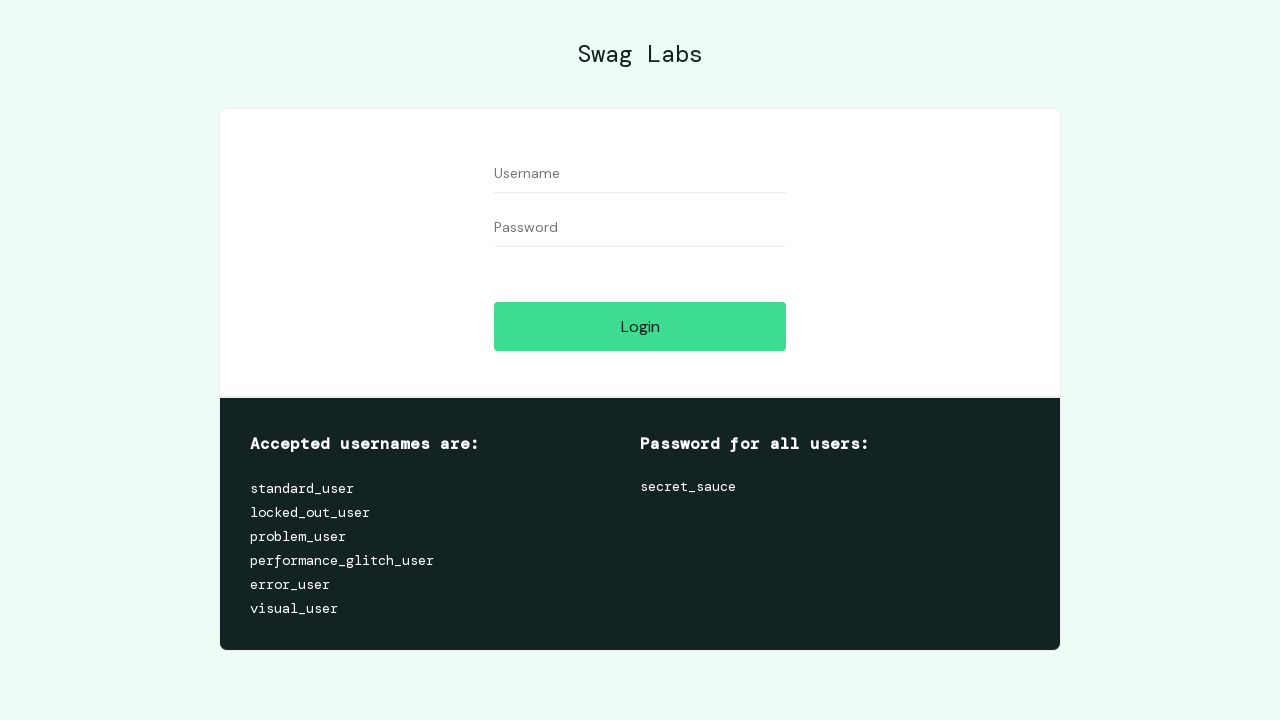

Username input field loaded
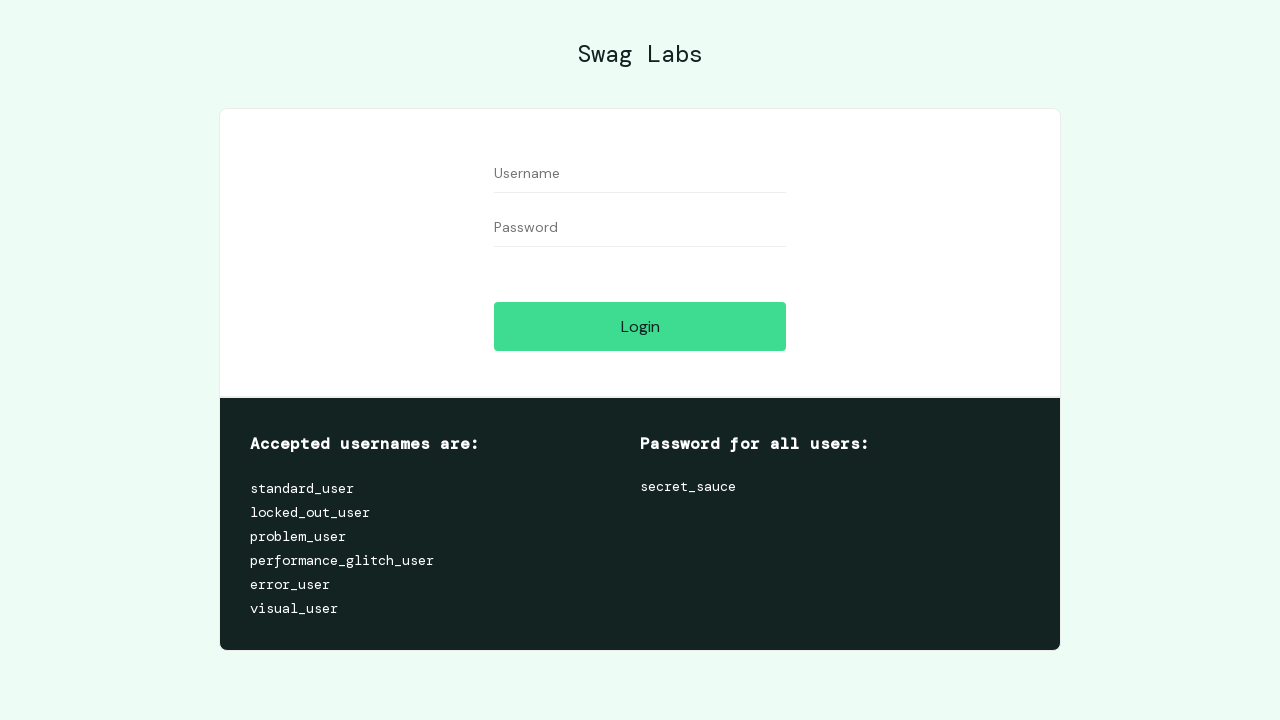

Filled username field with 'testuser' on #user-name
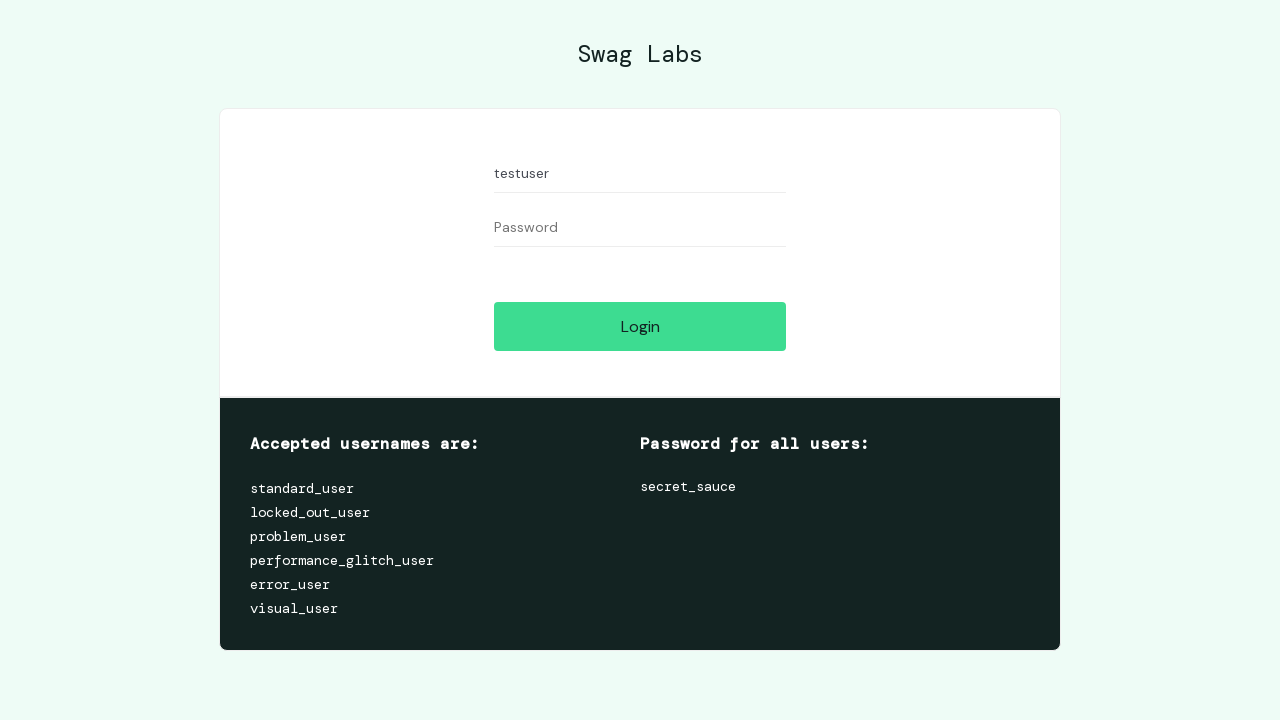

Login button loaded
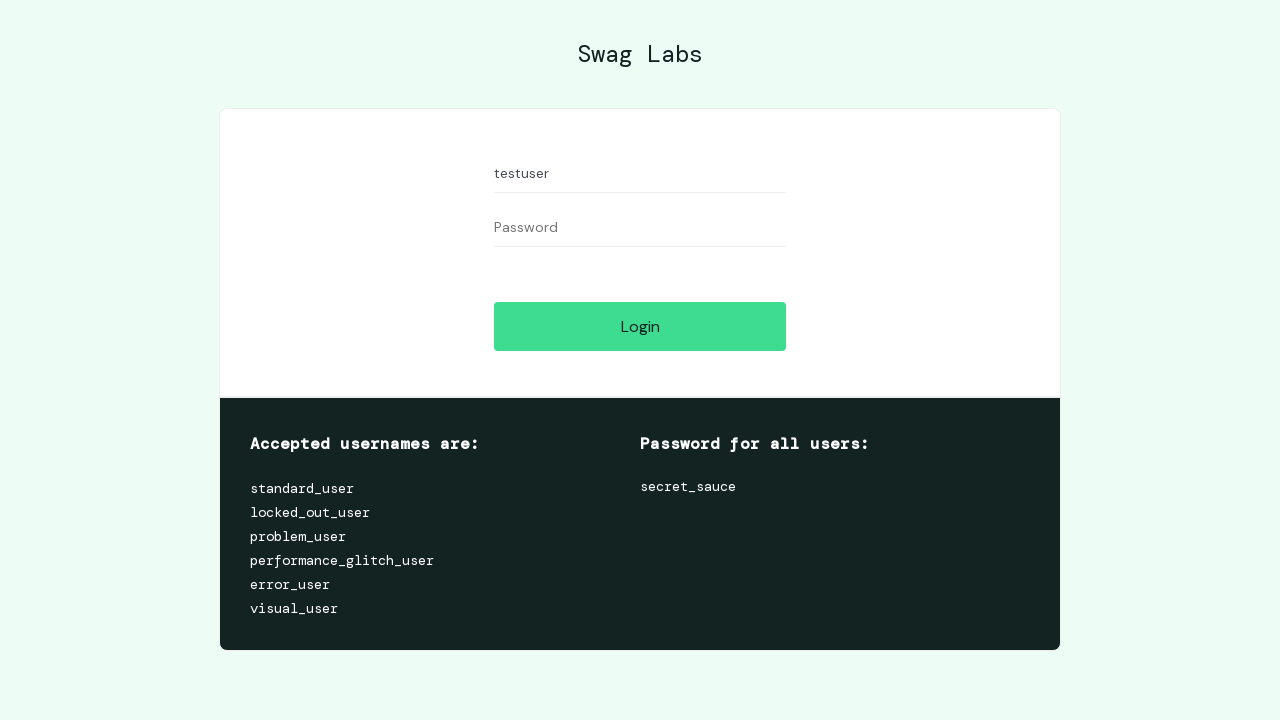

Clicked login button without entering password at (640, 326) on #login-button
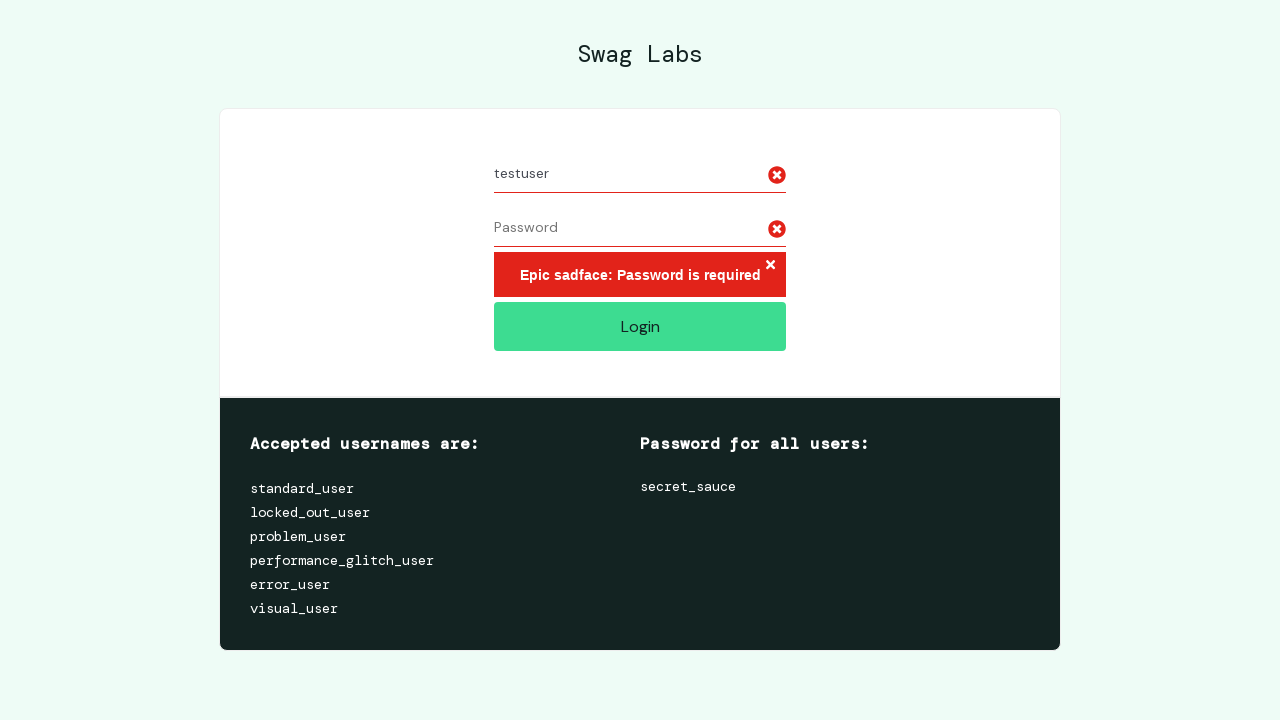

Password required error message appeared
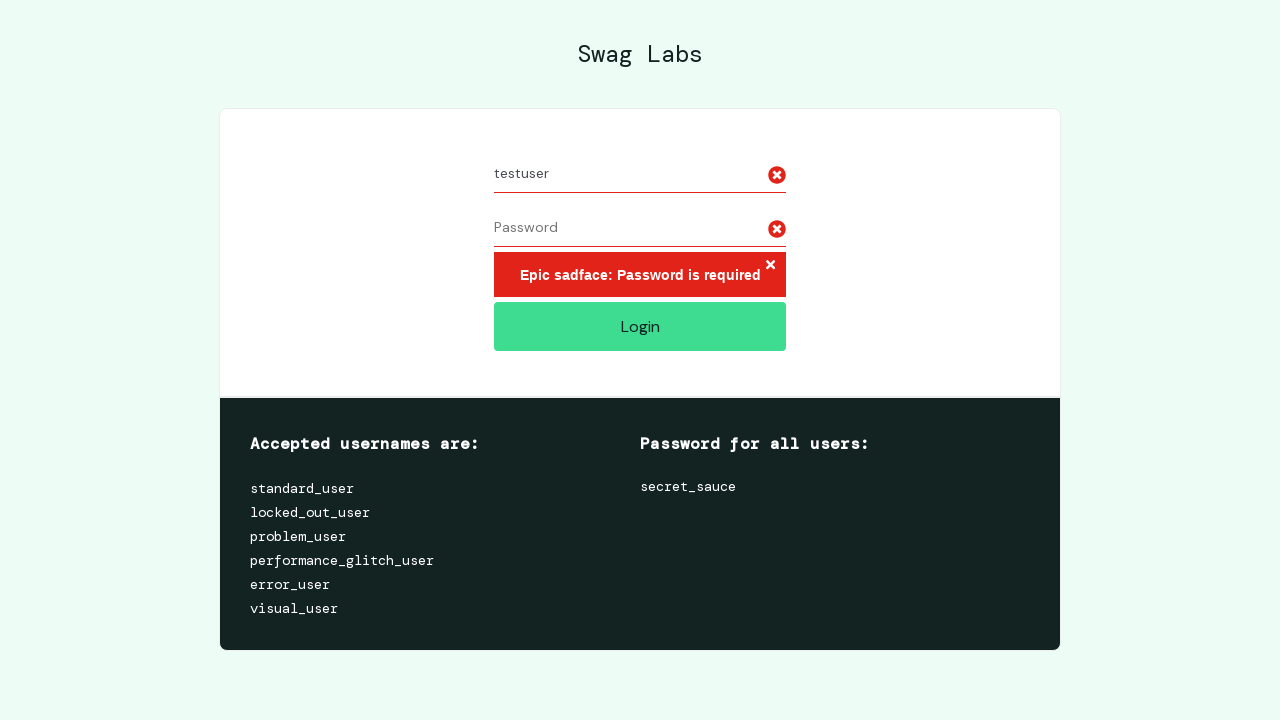

Located error message element
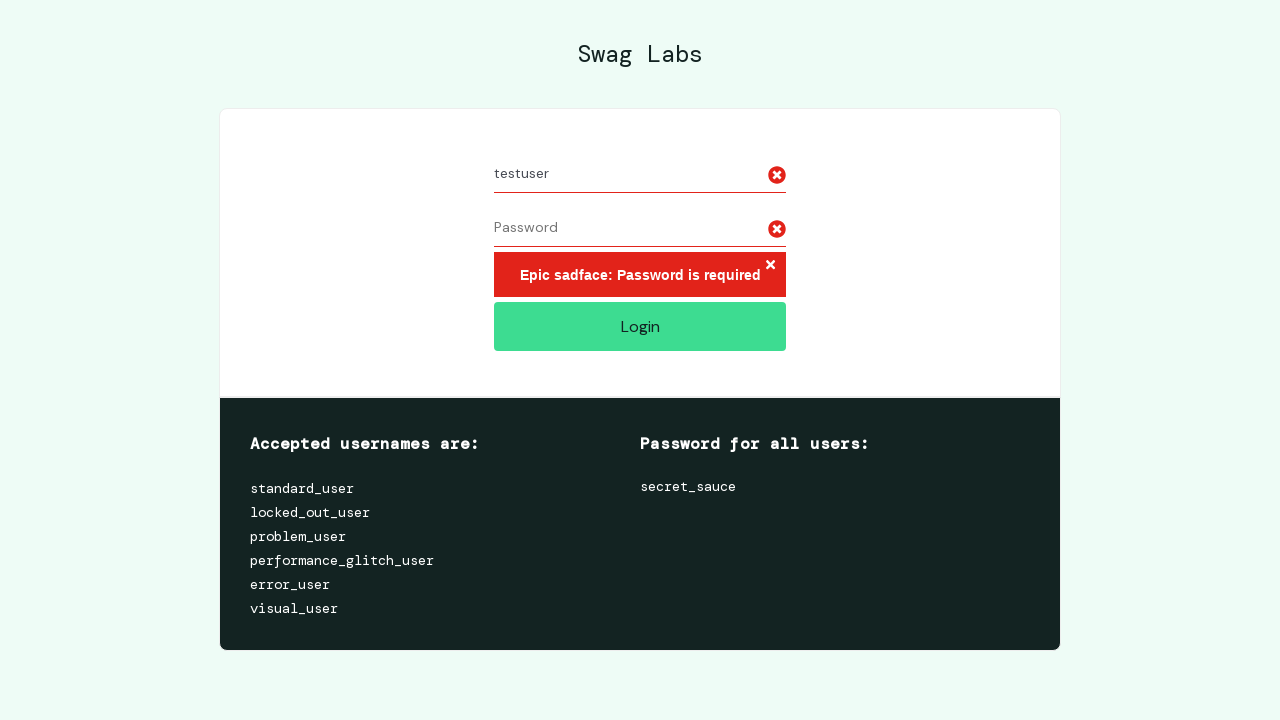

Verified error message text: 'Epic sadface: Password is required'
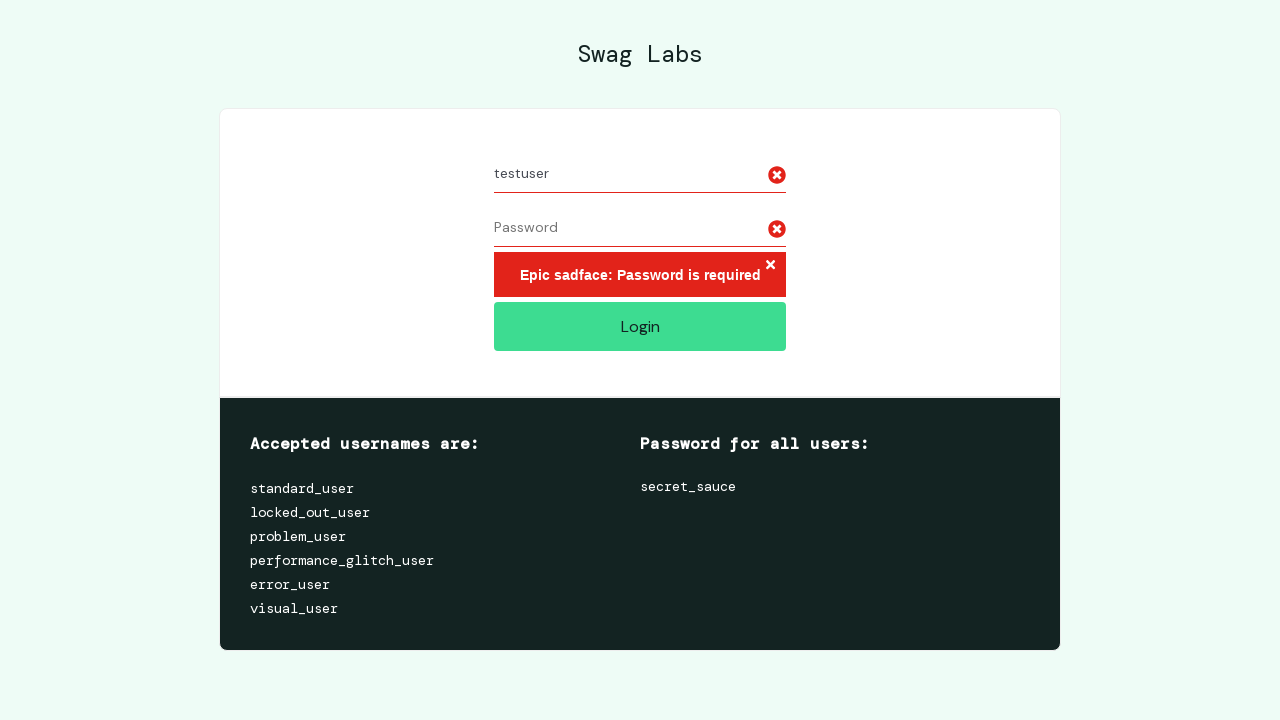

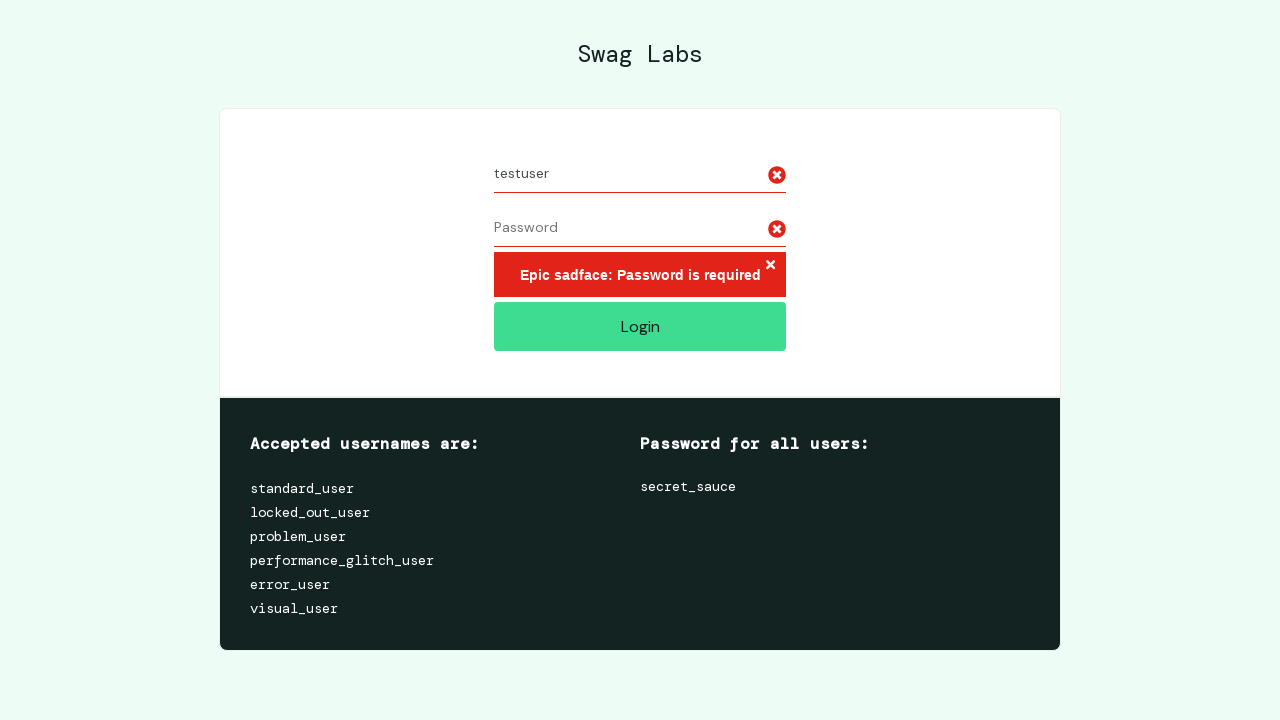